Tests searching for a park by entering a valid park name and clicking the Search button, then verifying navigation to the Find a Park results page.

Starting URL: https://bcparks.ca/

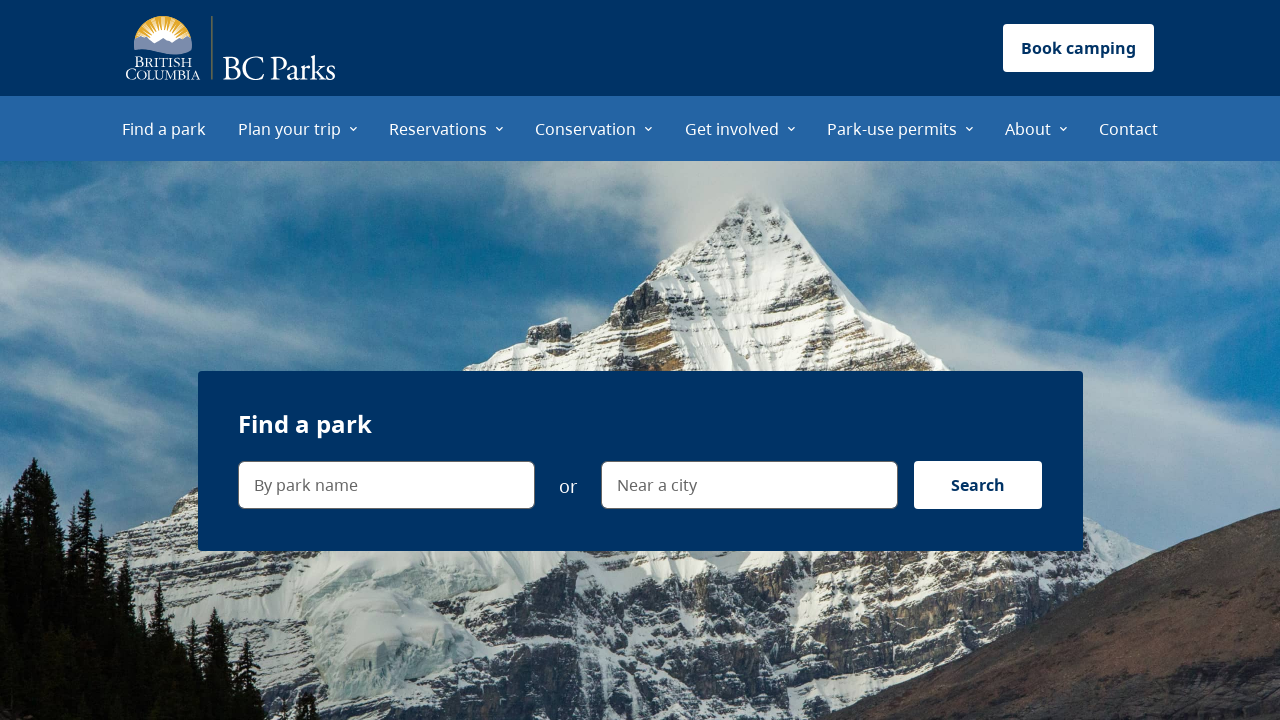

Page loaded with networkidle state
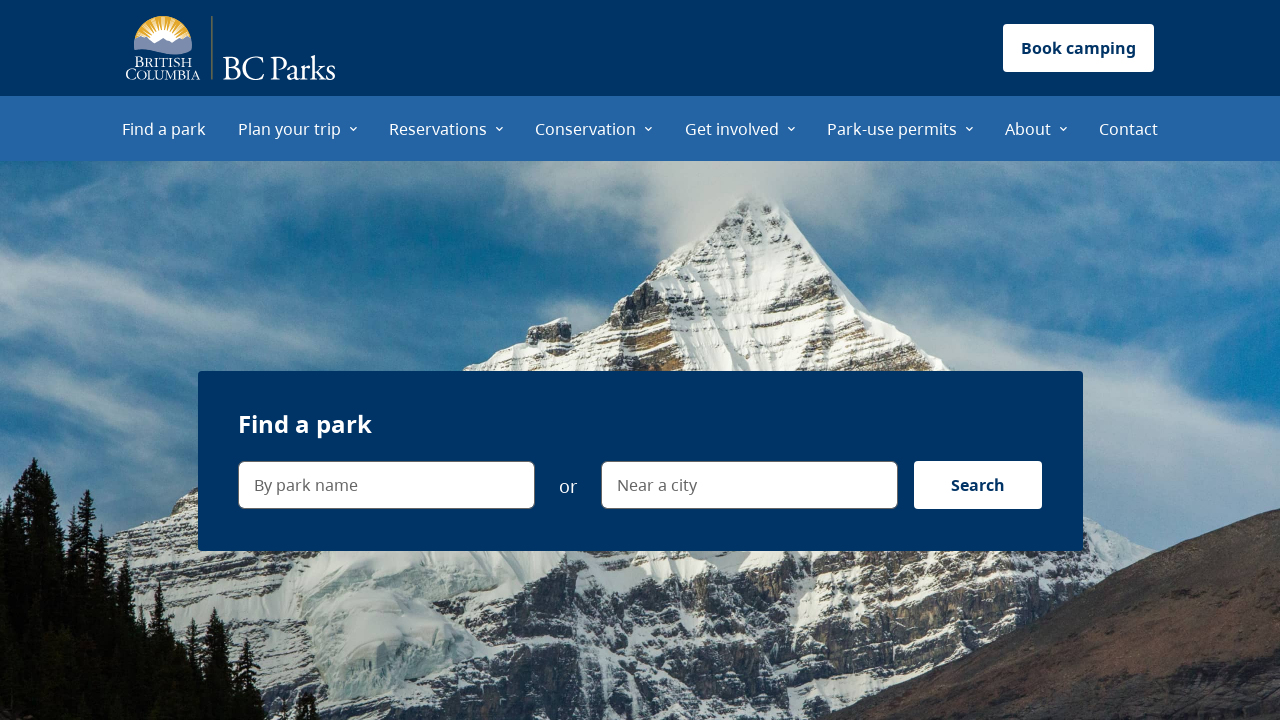

Entered 'Garibaldi' in park name search field on internal:label="By park name"i
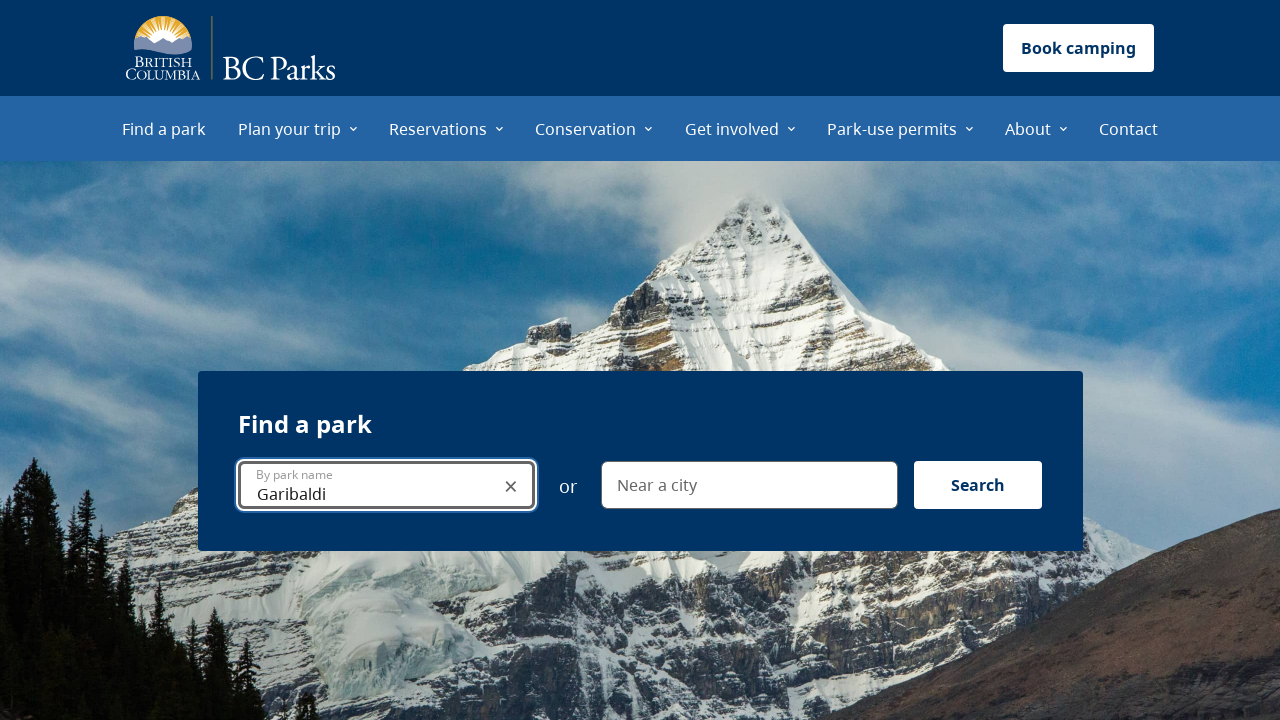

Clicked Search button to initiate park search at (978, 485) on internal:role=button[name="Search"i]
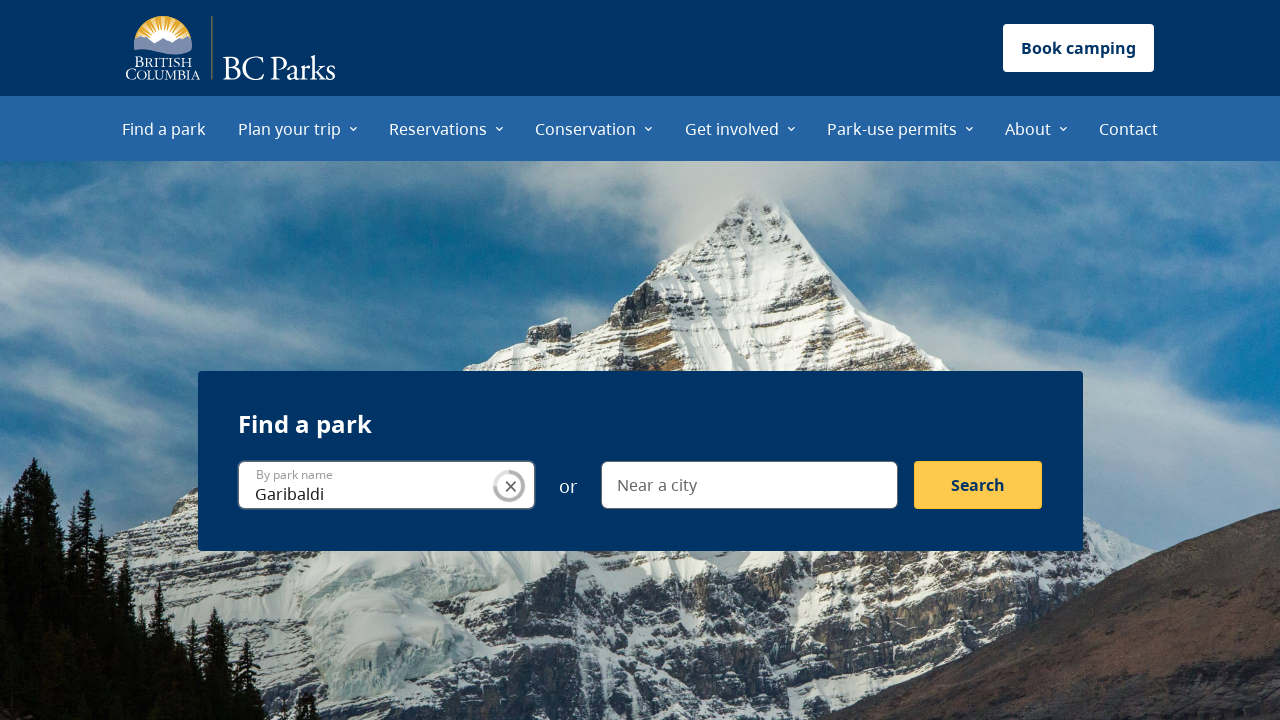

Navigated to Find a Park results page with Garibaldi search query
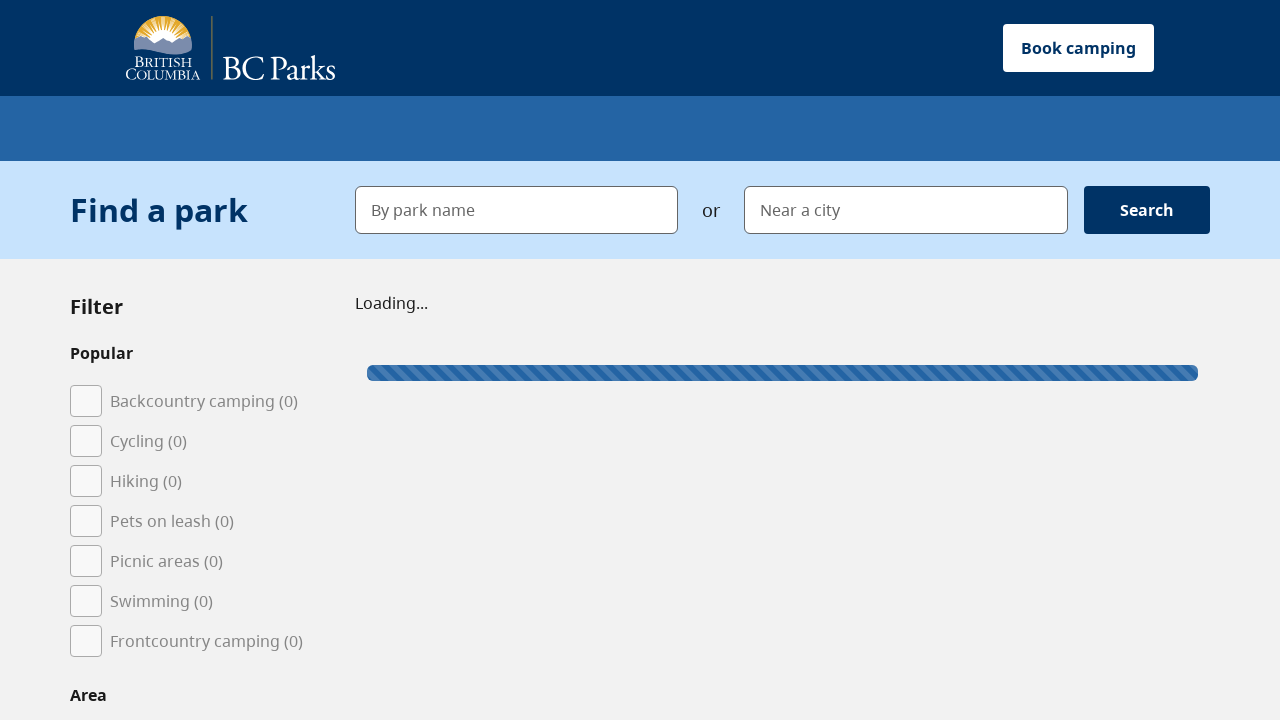

Verified page title is 'Find a park | BC Parks'
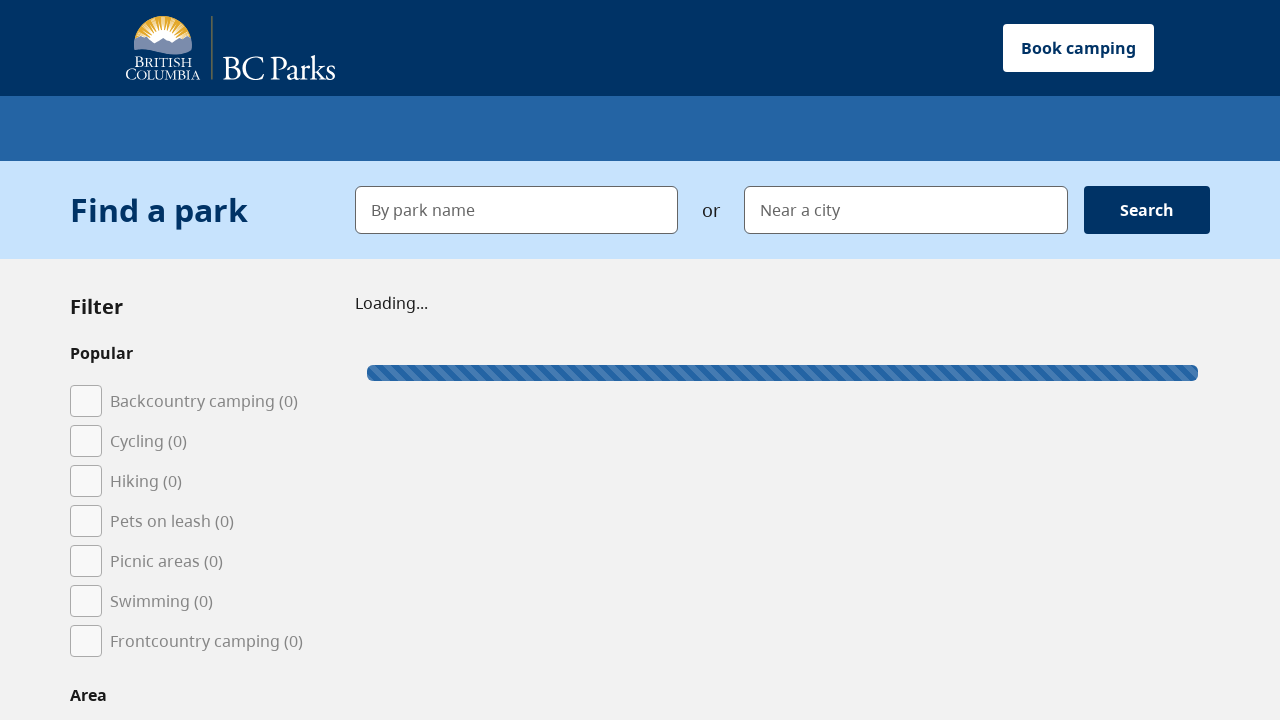

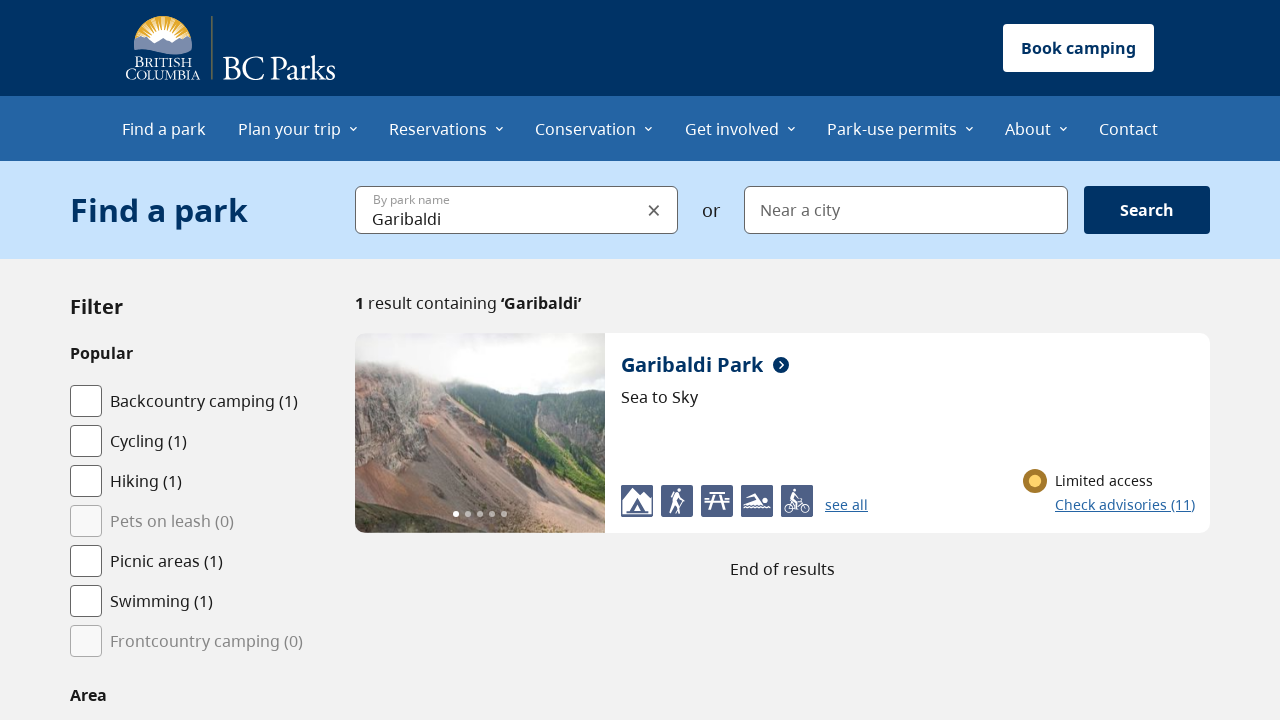